Verifies that the footer becomes visible after scrolling to the bottom of the page

Starting URL: https://www.demoblaze.com/index.html

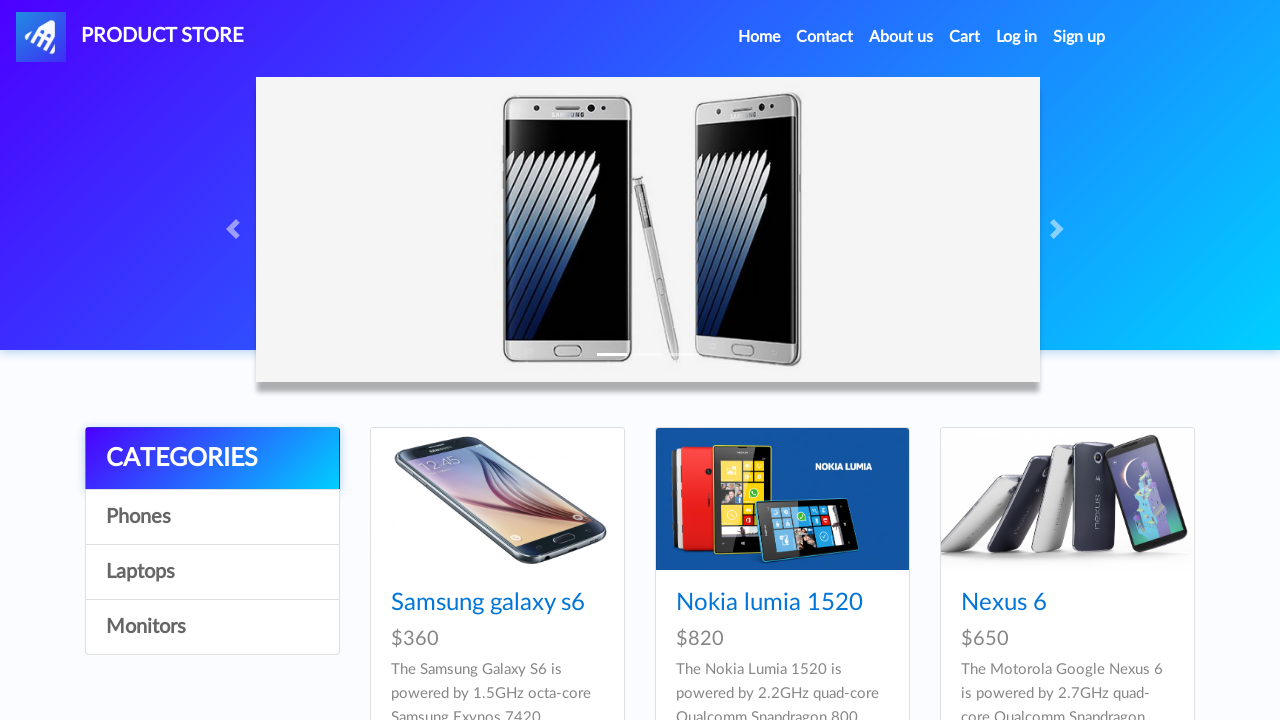

Scrolled to the bottom of the page
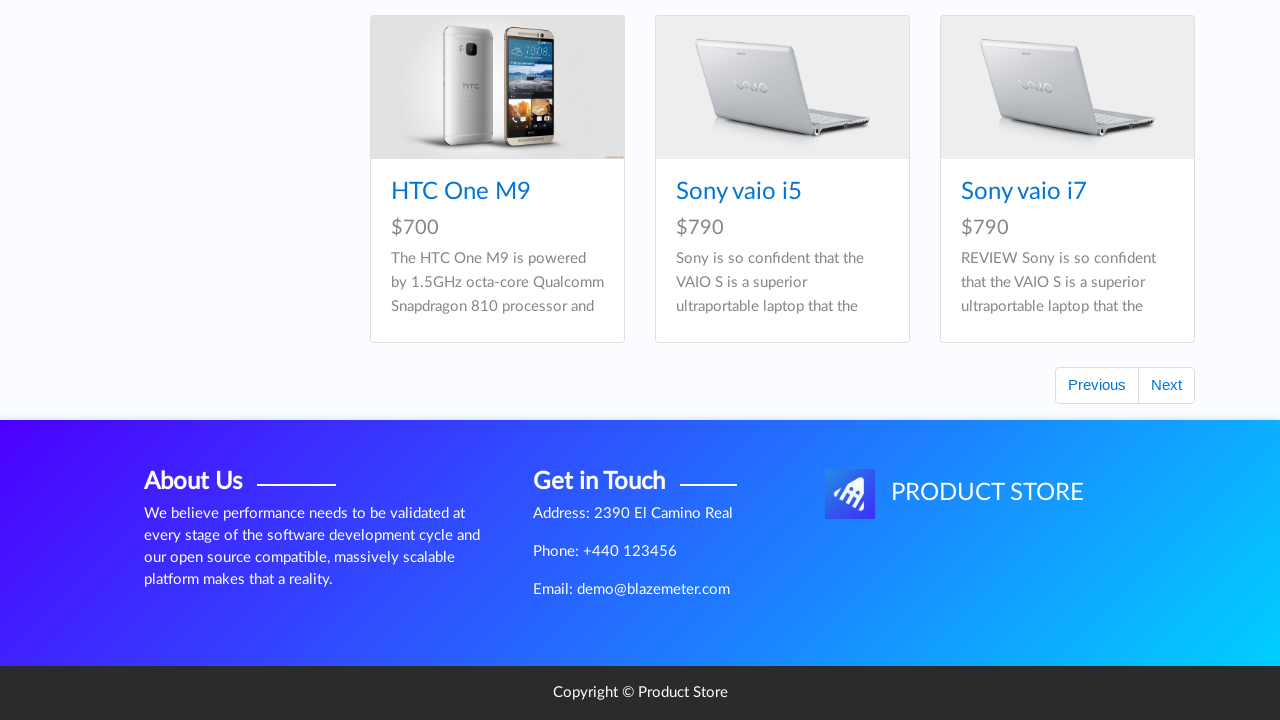

Waited 2 seconds for scroll animation to complete
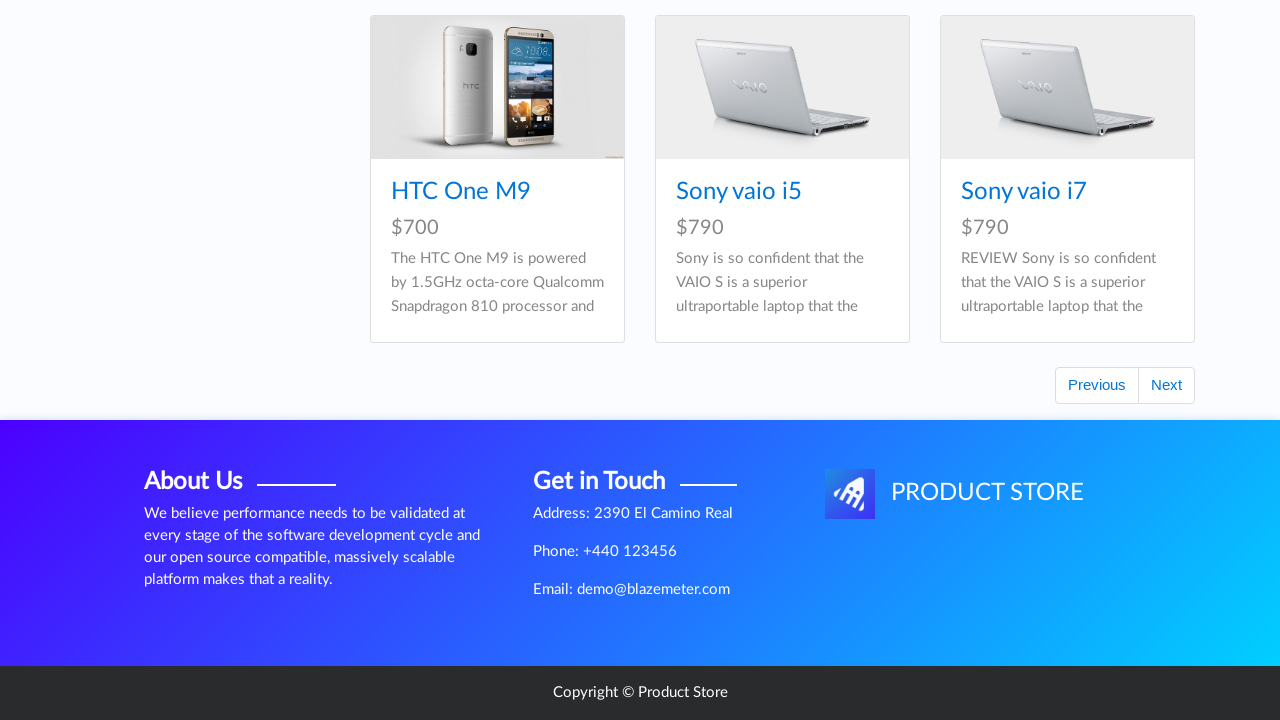

Located footer element on page
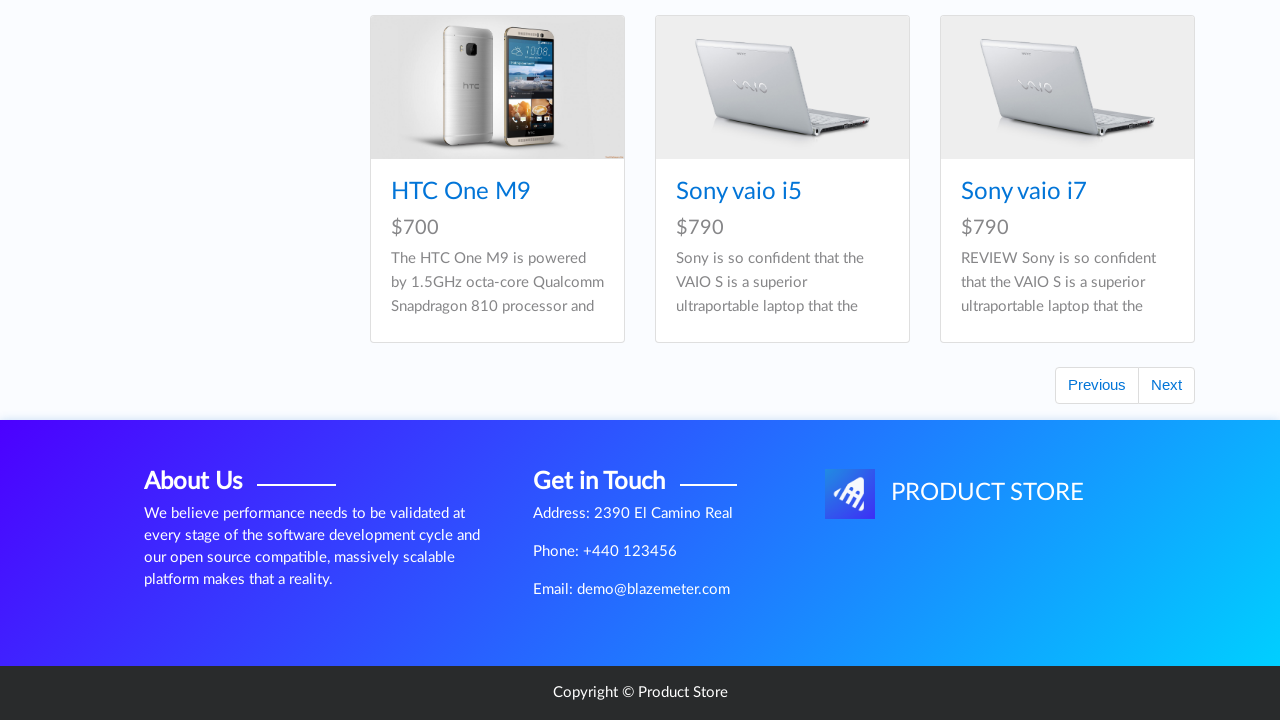

Verified that footer is visible after scrolling to bottom
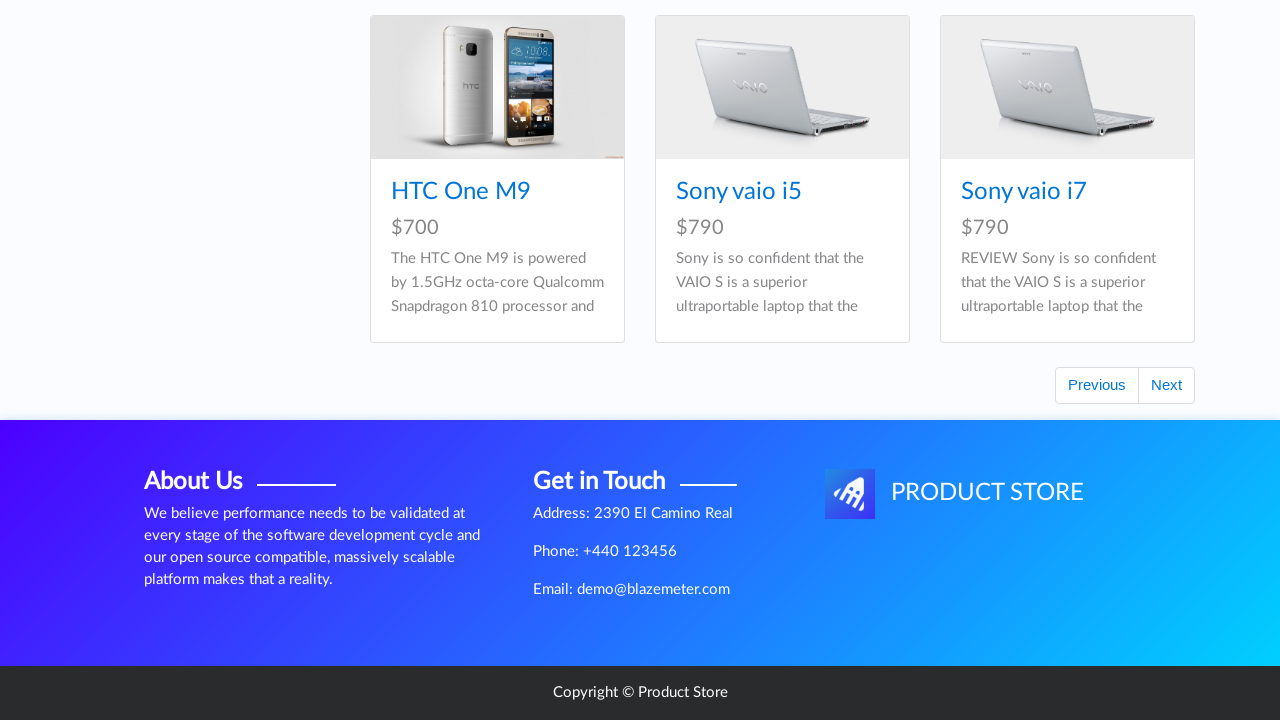

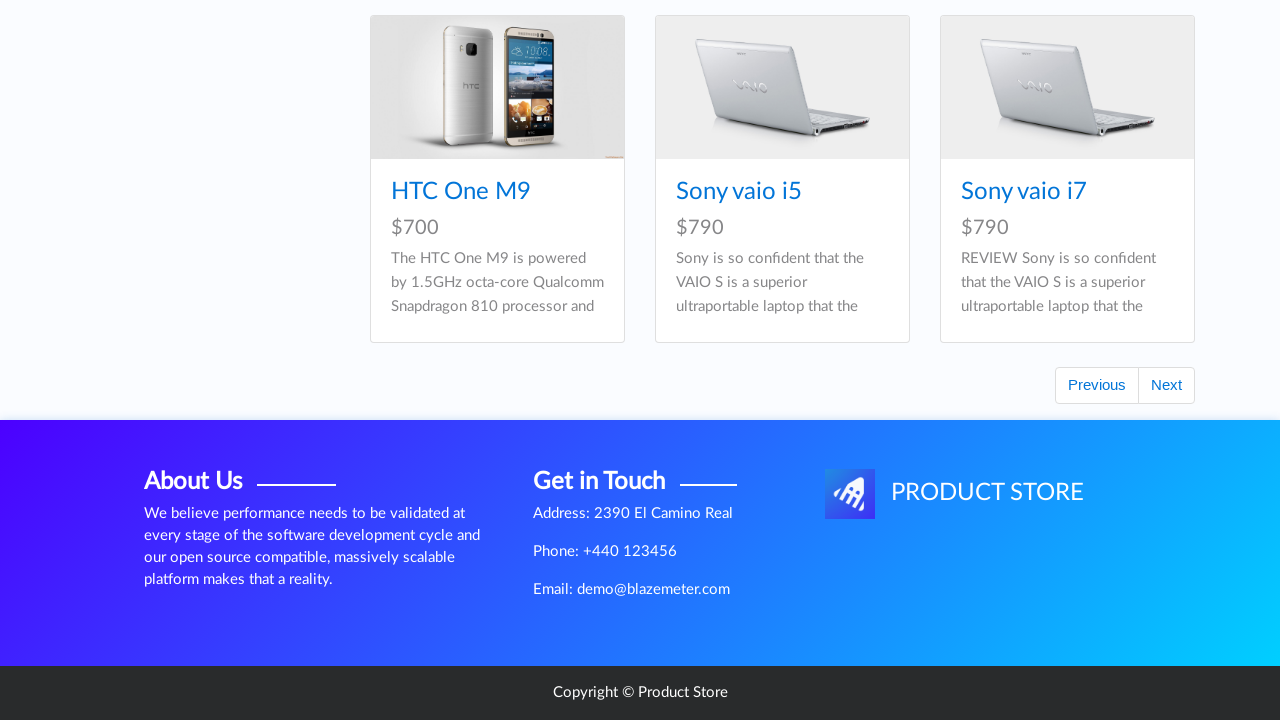